Fills out a registration form with personal information including name, phone number, email, gender, preferences, date, time, and description, then submits the form

Starting URL: https://www.durgasoft.com/registration.asp

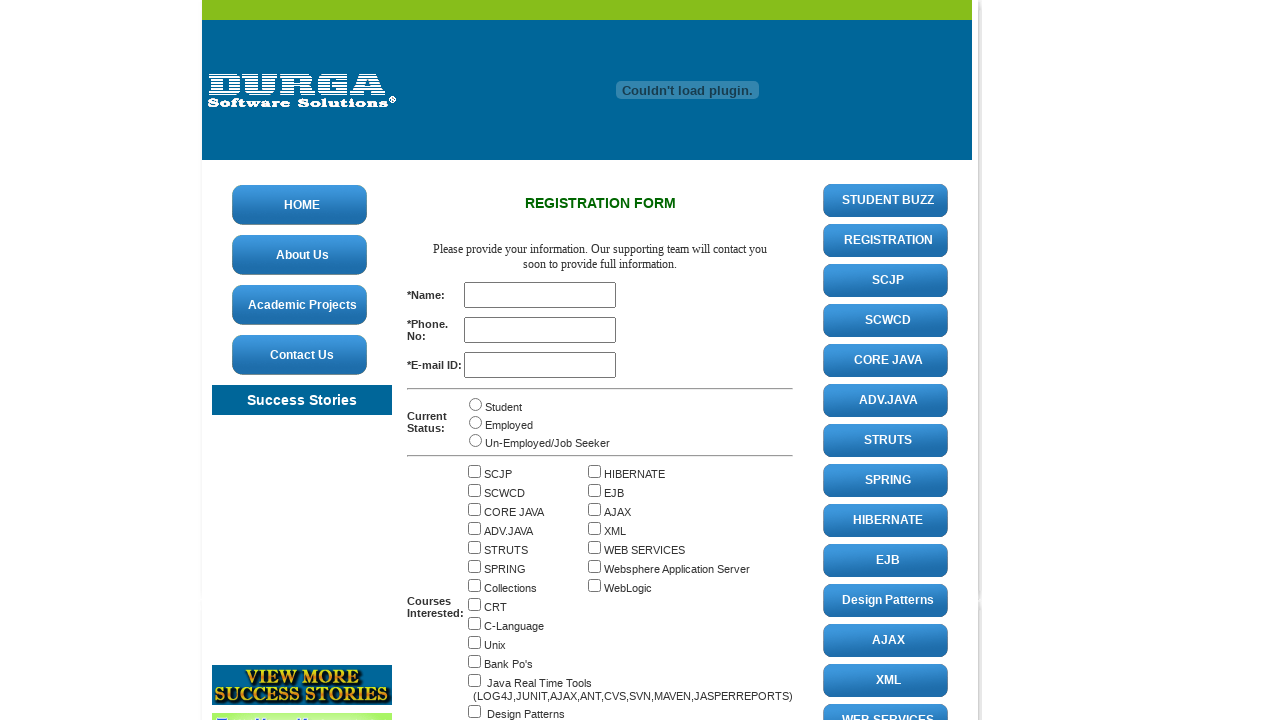

Filled name field with 'Krishna' on //input[@id='name']
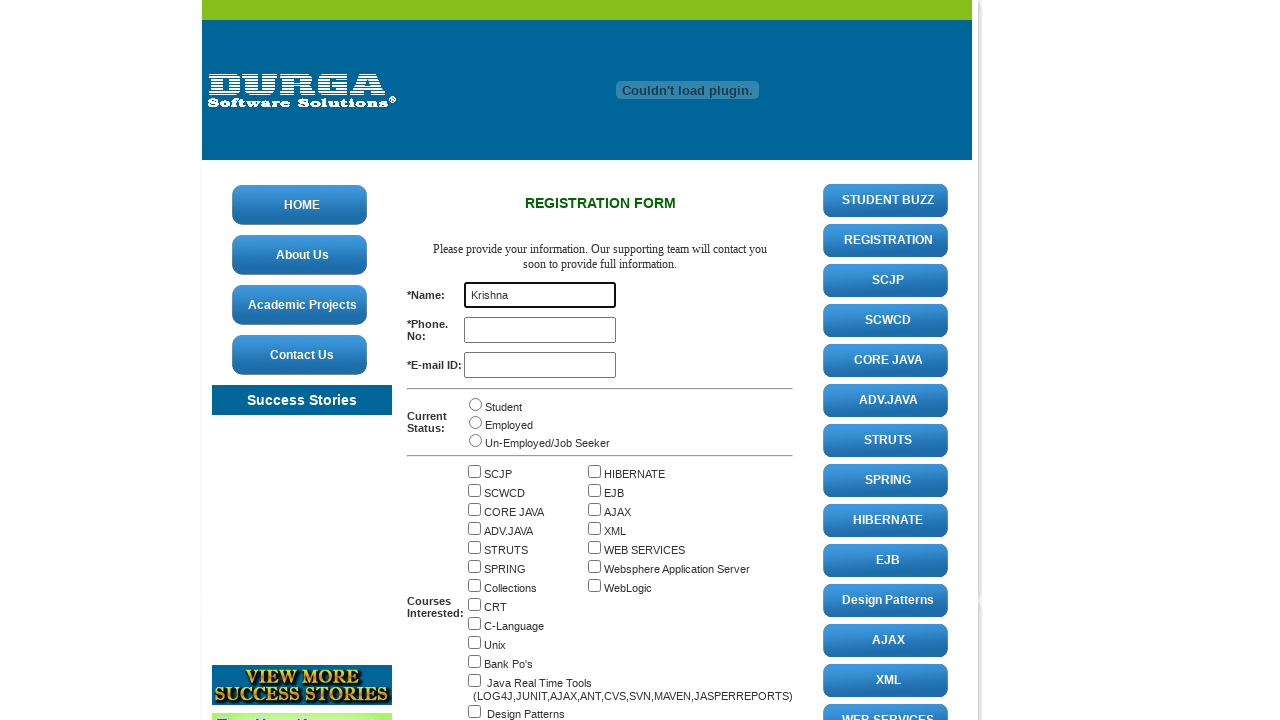

Filled phone number field with '1234567852' on //input[@id='ph_no']
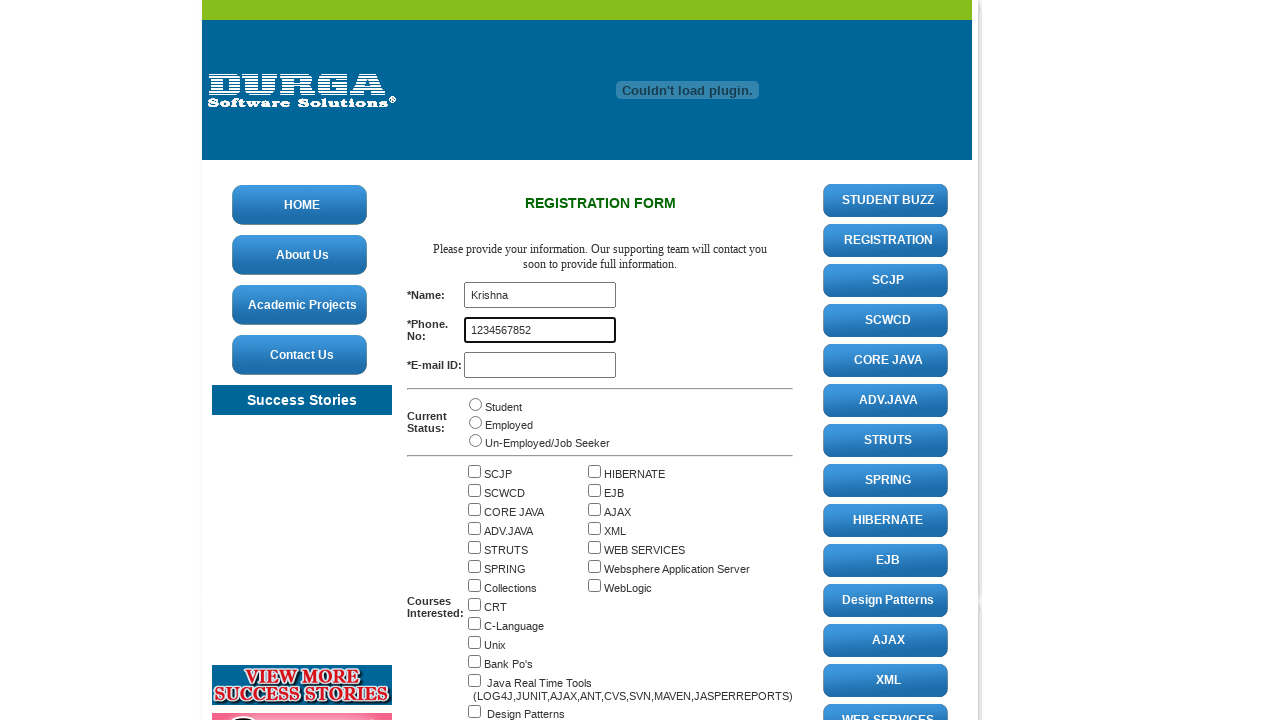

Filled email field with 'Krishna@gmail.com' on //input[@id='email']
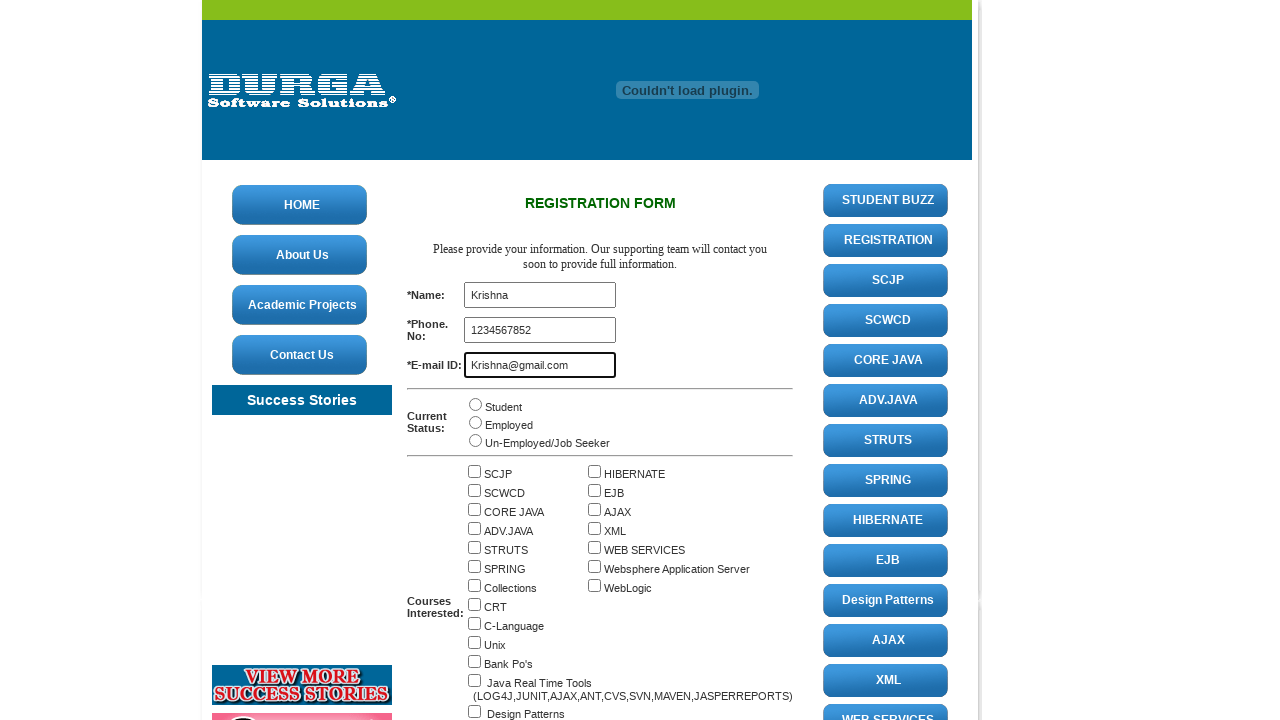

Selected gender radio button (first option) at (476, 404) on (//input[@type='radio'])[1]
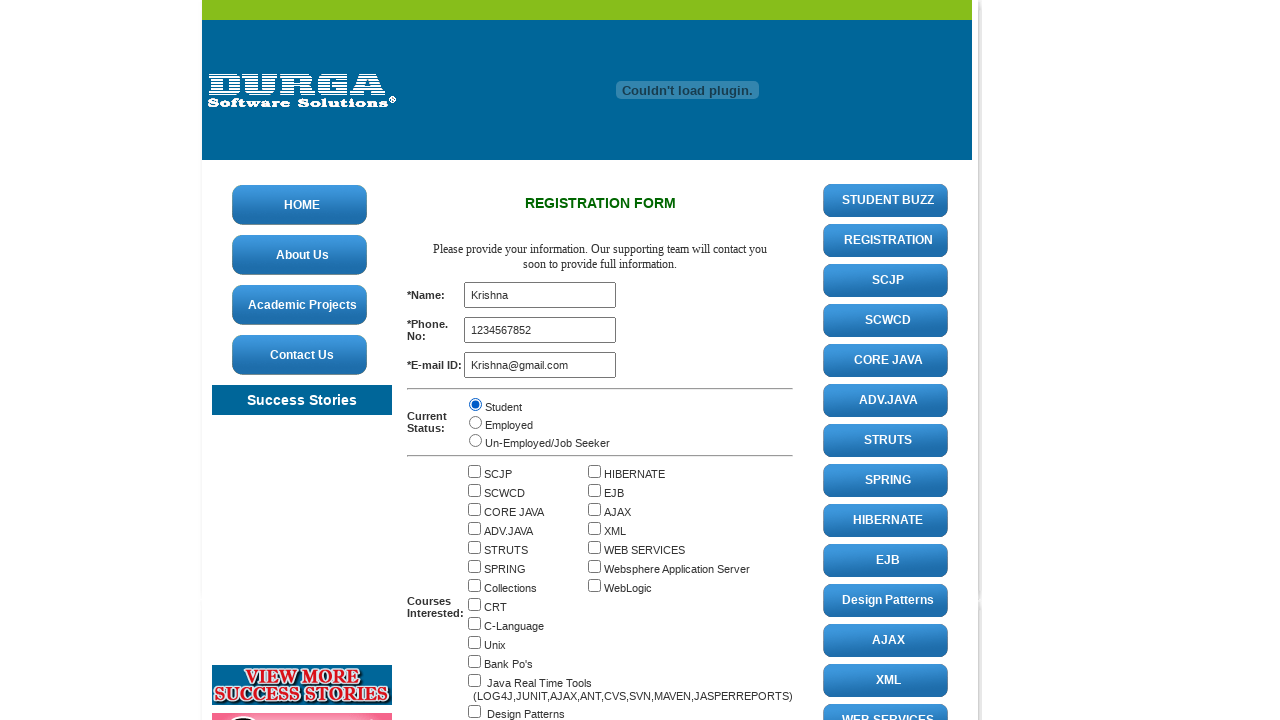

Checked preference checkbox (12th option) at (594, 548) on (//input[@type='checkbox'])[12]
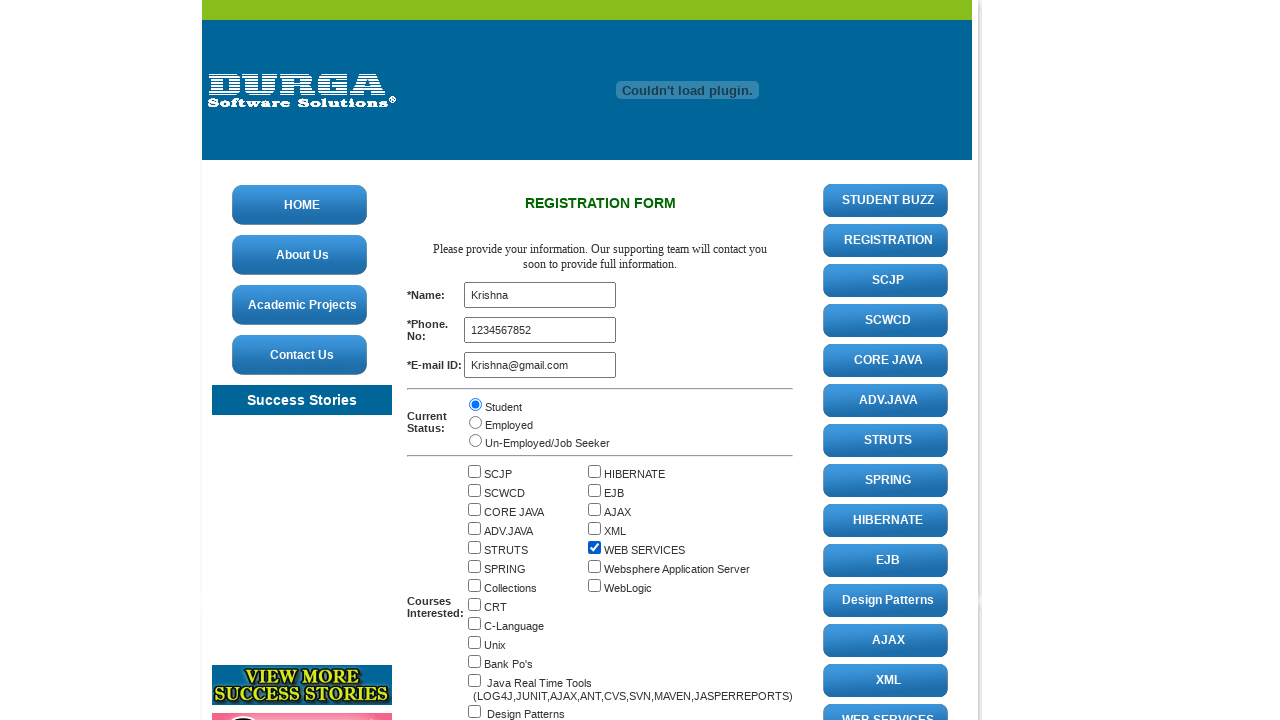

Filled date field with '12-10-2025' on (//input[@type='text'])[4]
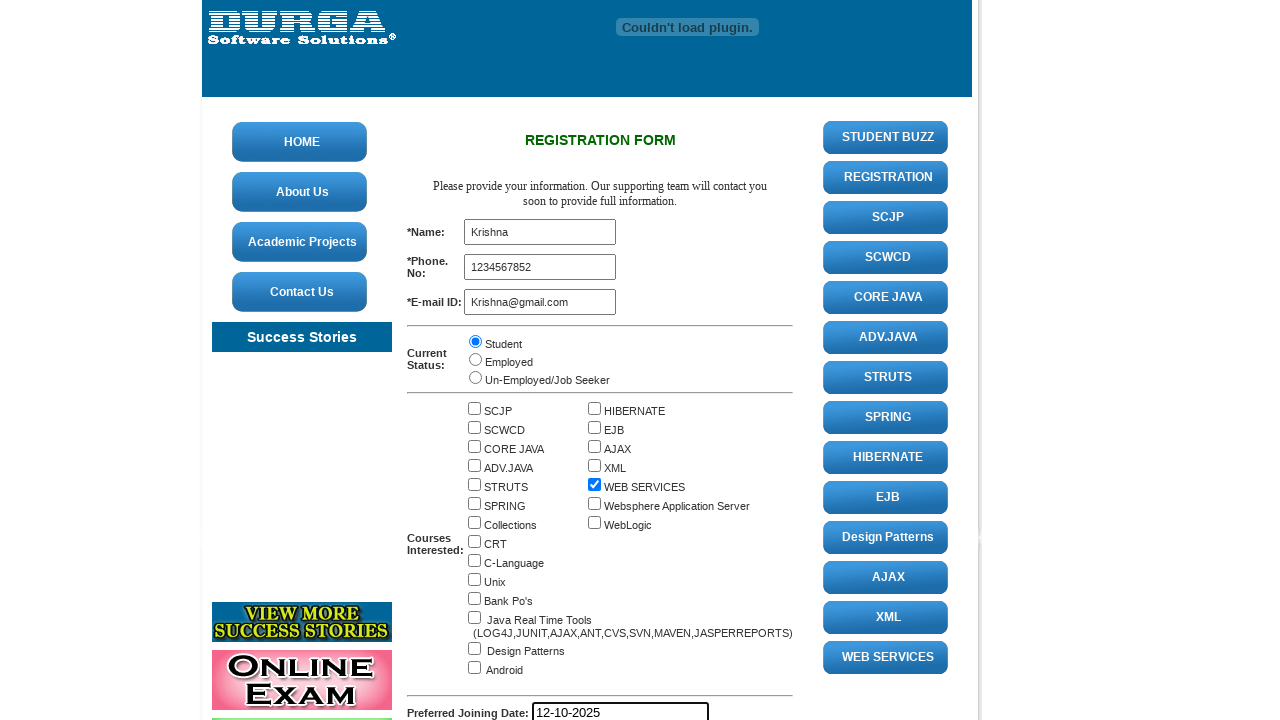

Filled time field with '3:00 PM' on (//input[@type='text'])[5]
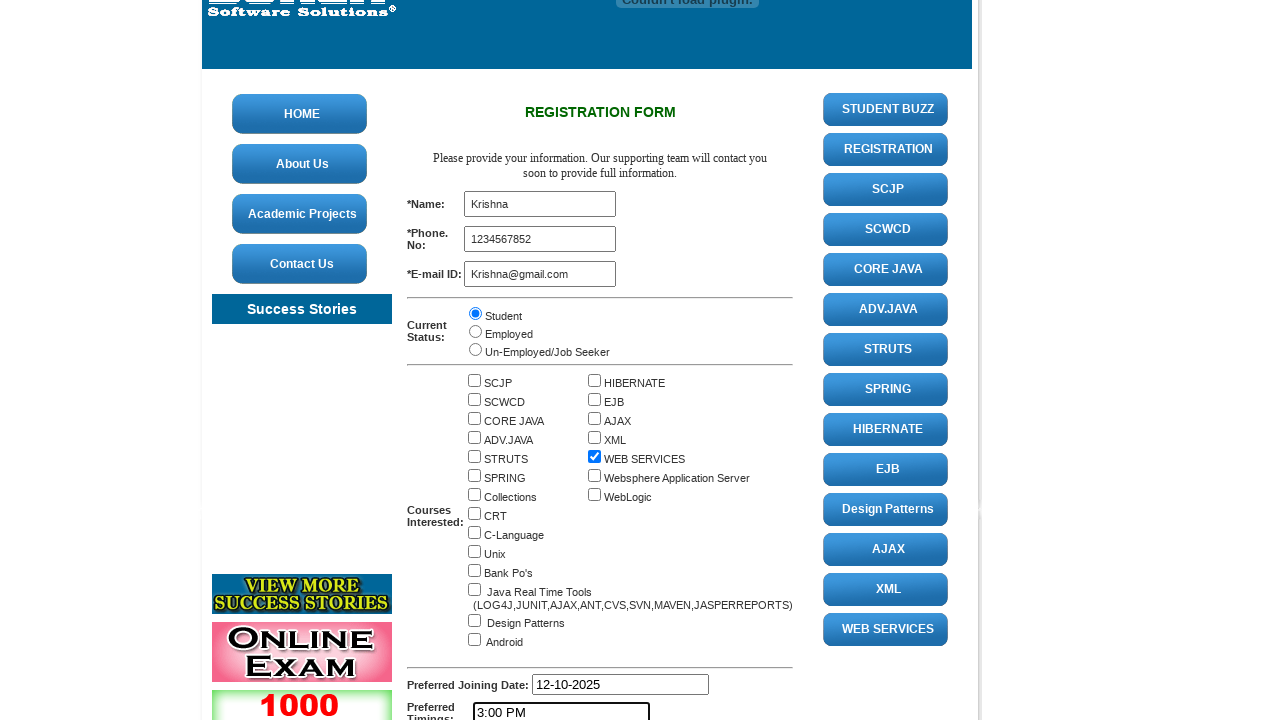

Filled description textarea with 'I am a fresher' on //textarea[@id='desc']
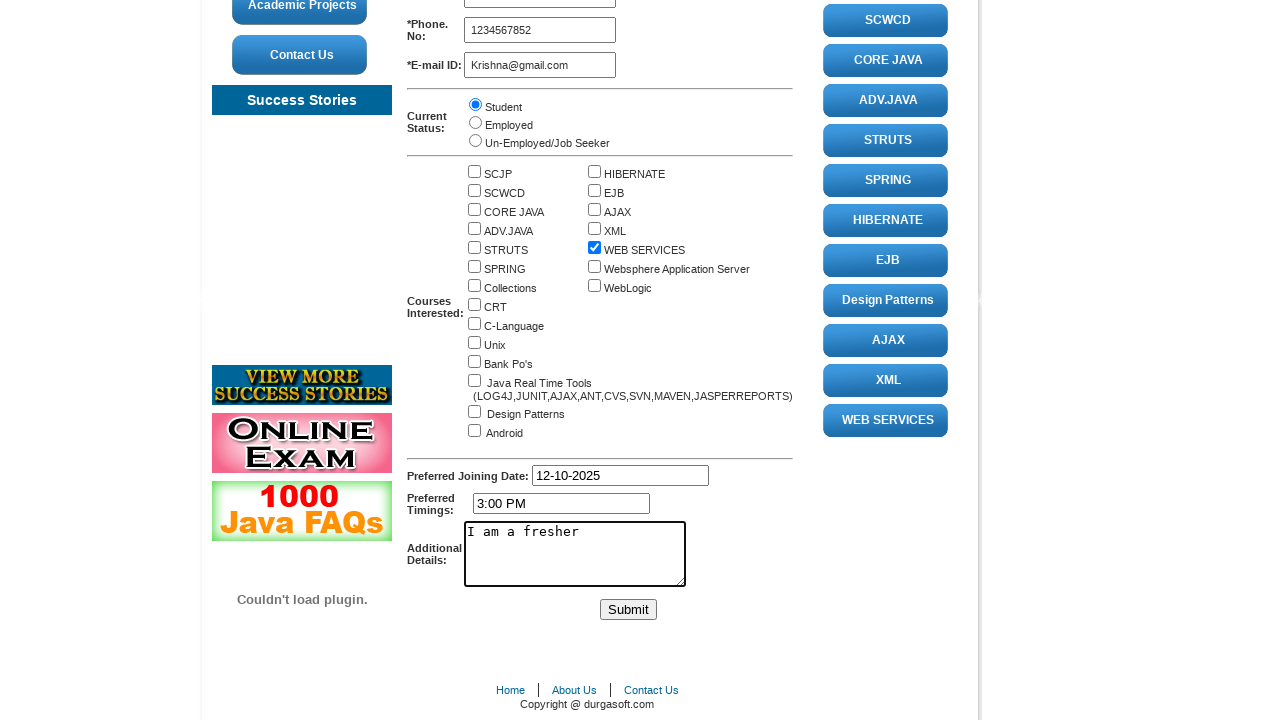

Submitted the registration form at (628, 610) on xpath=//input[@type='submit']
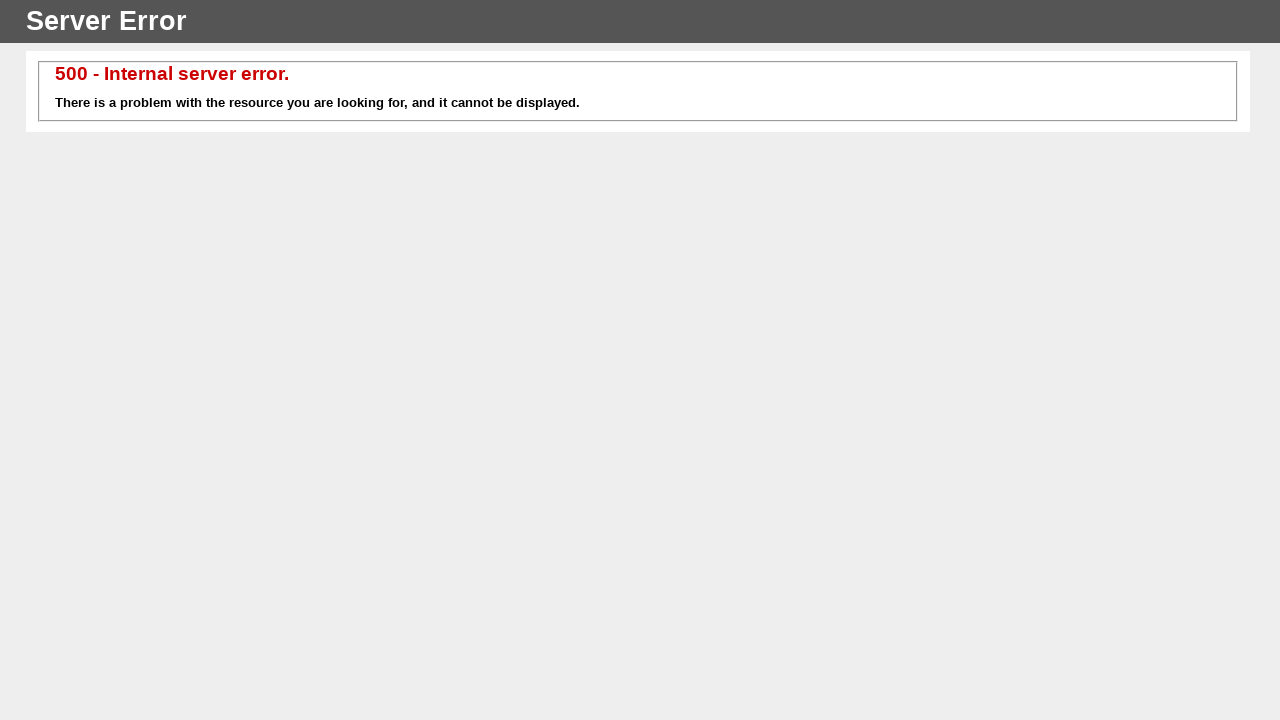

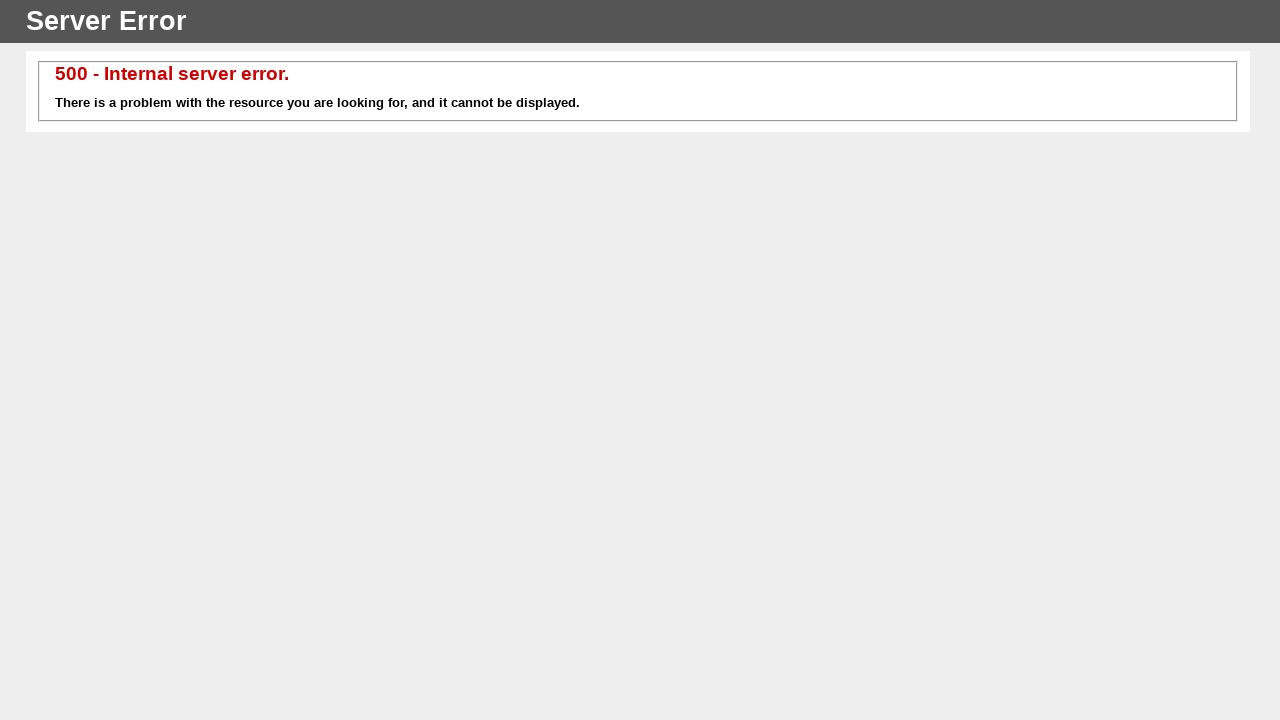